Tests notification message functionality by clicking a link that triggers a notification and verifying the notification text displays correctly.

Starting URL: http://the-internet.herokuapp.com/notification_message_rendered

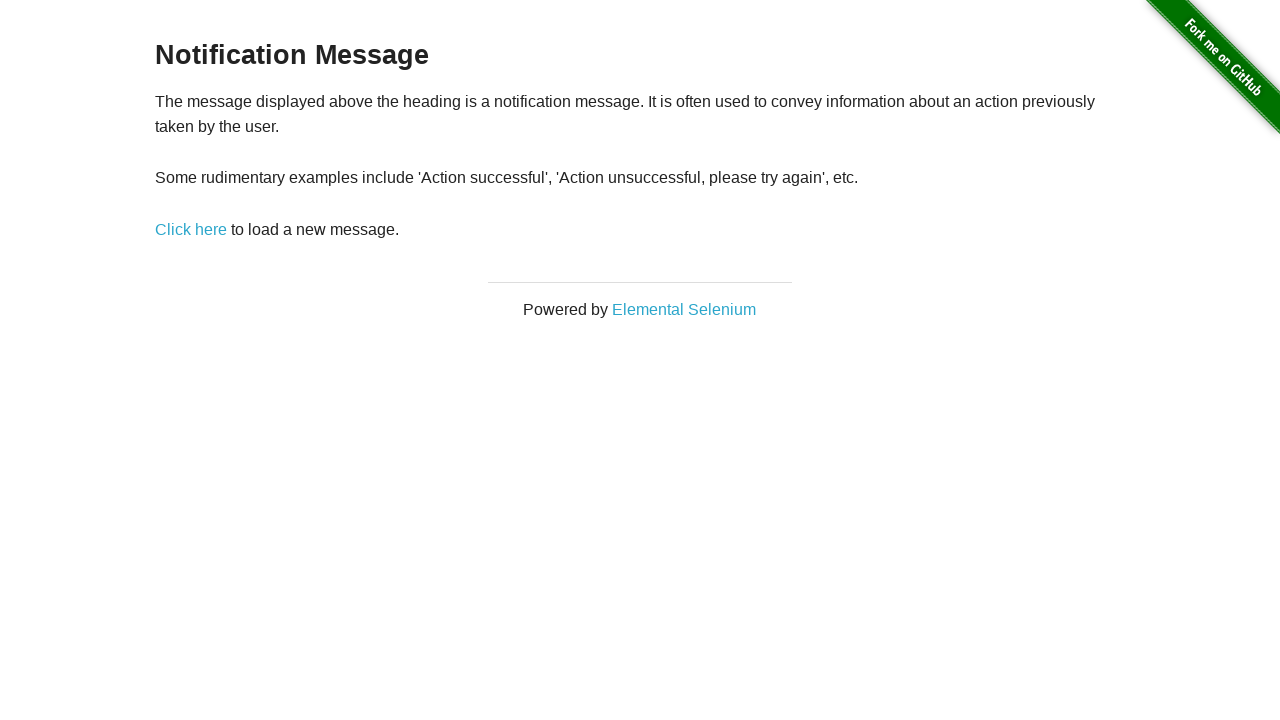

Clicked notification message link at (191, 229) on #content a[href='/notification_message']
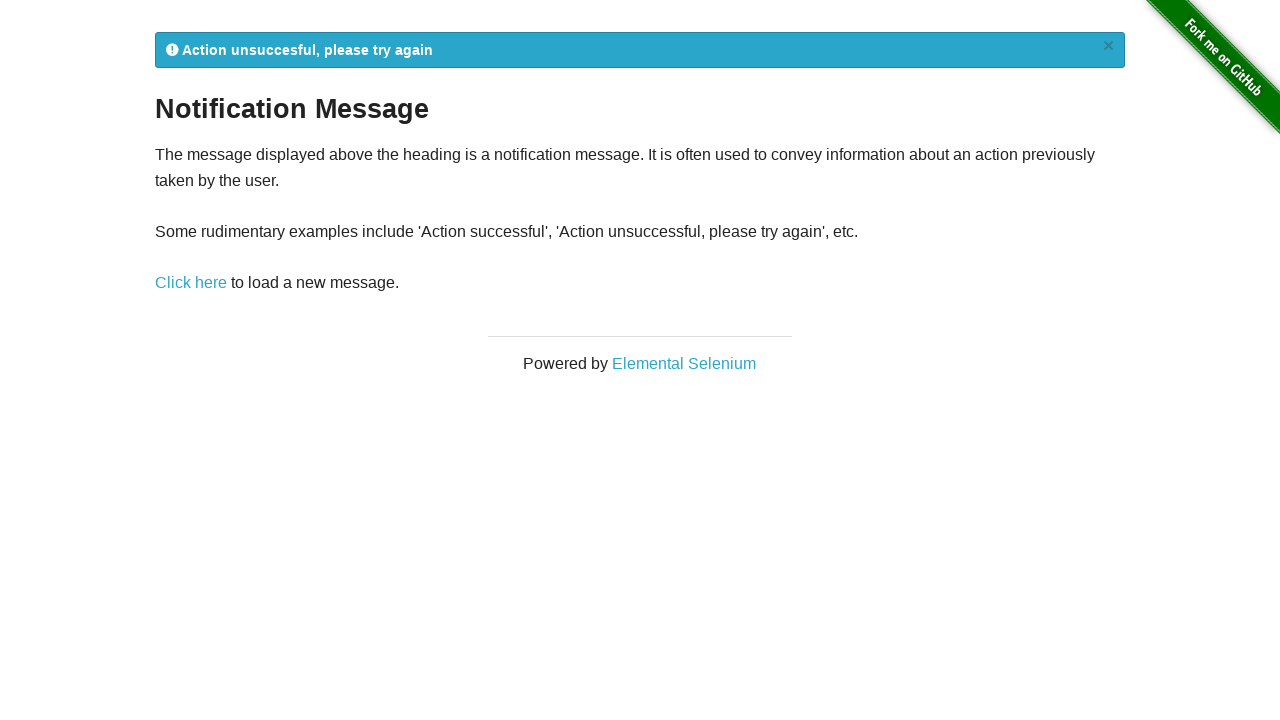

Notification flash element appeared
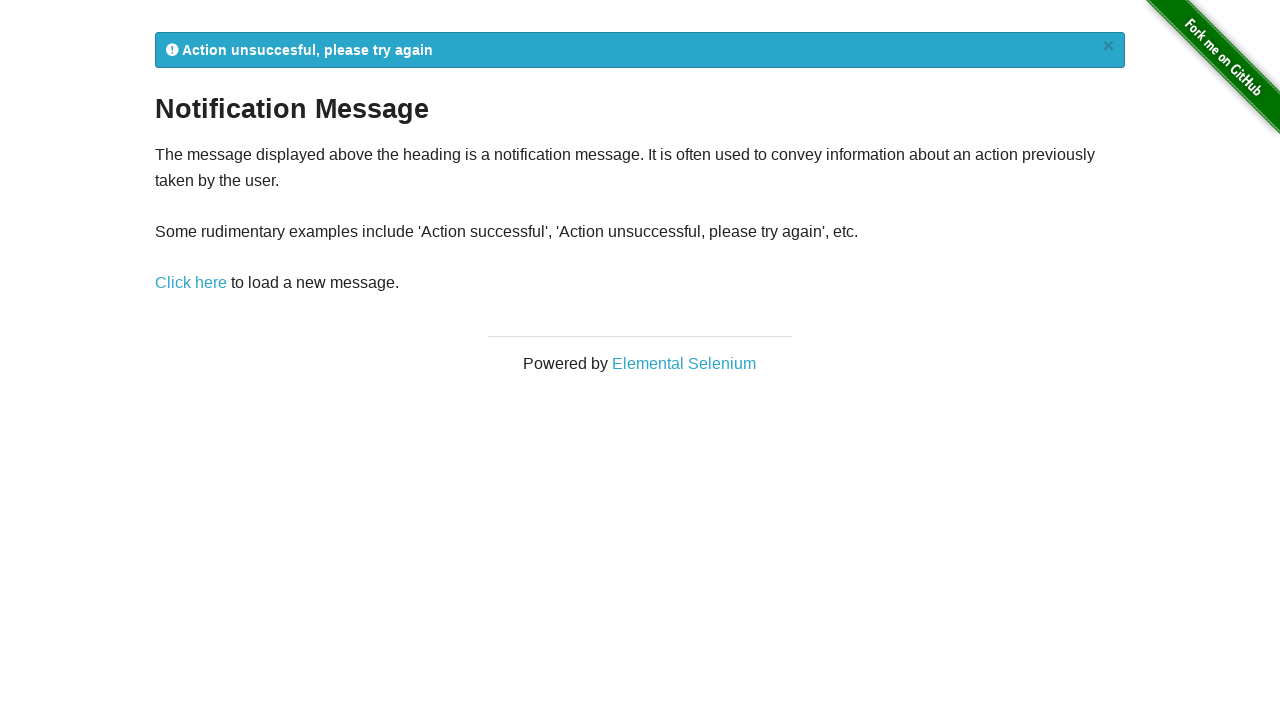

Verified notification text contains 'Action'
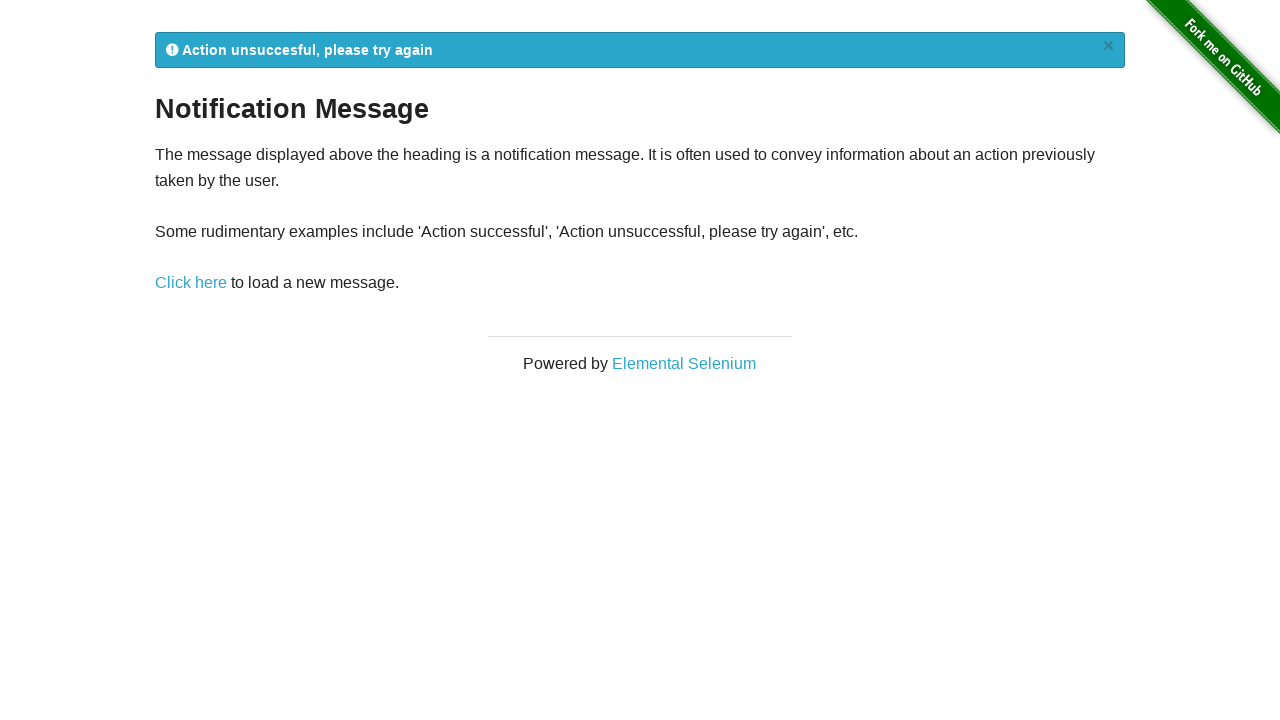

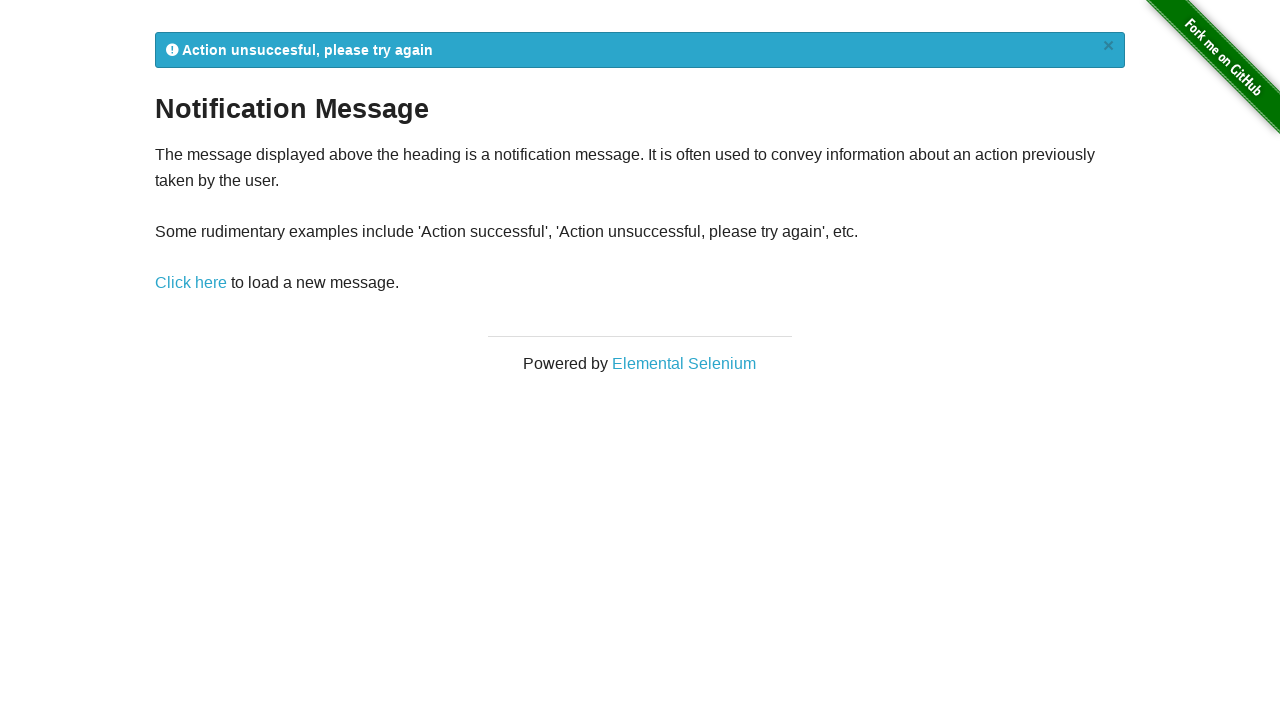